Tests the Add/Remove Elements functionality by clicking the Add Element button 5 times to create 5 elements, then deleting 2 elements and verifying 3 remain

Starting URL: http://the-internet.herokuapp.com/

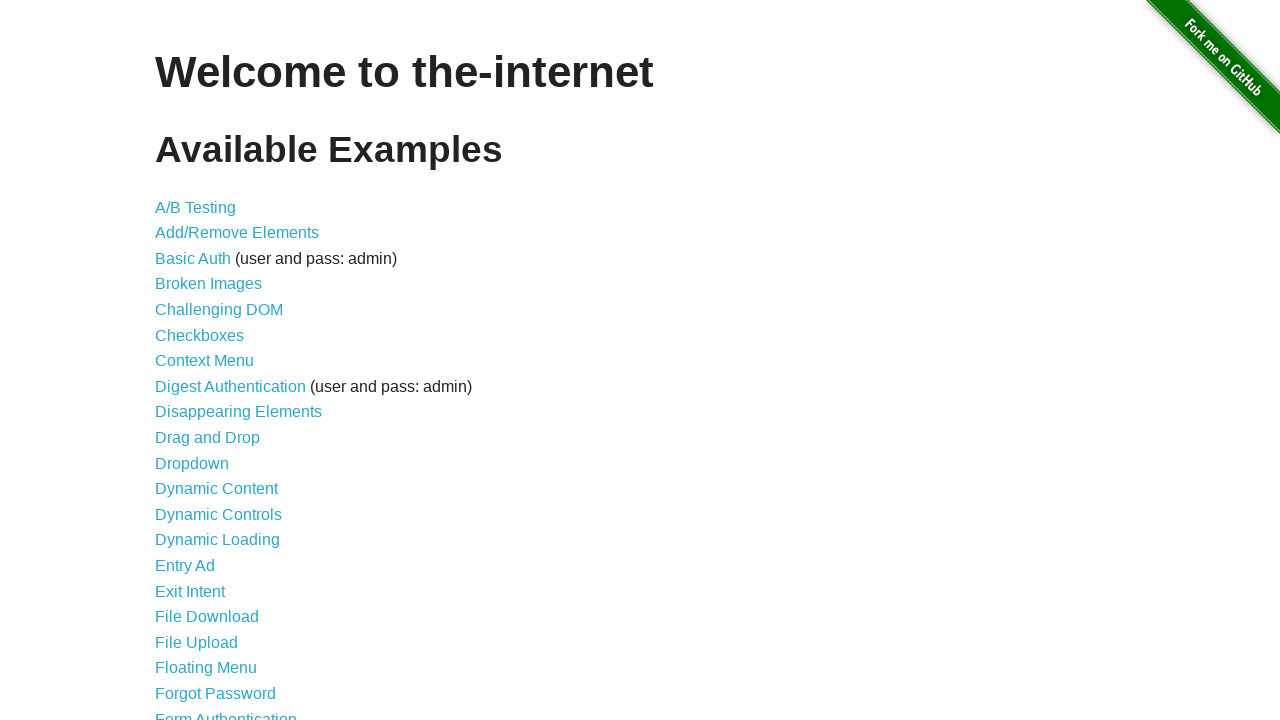

Clicked on Add/Remove Elements link at (237, 233) on a[href='/add_remove_elements/']
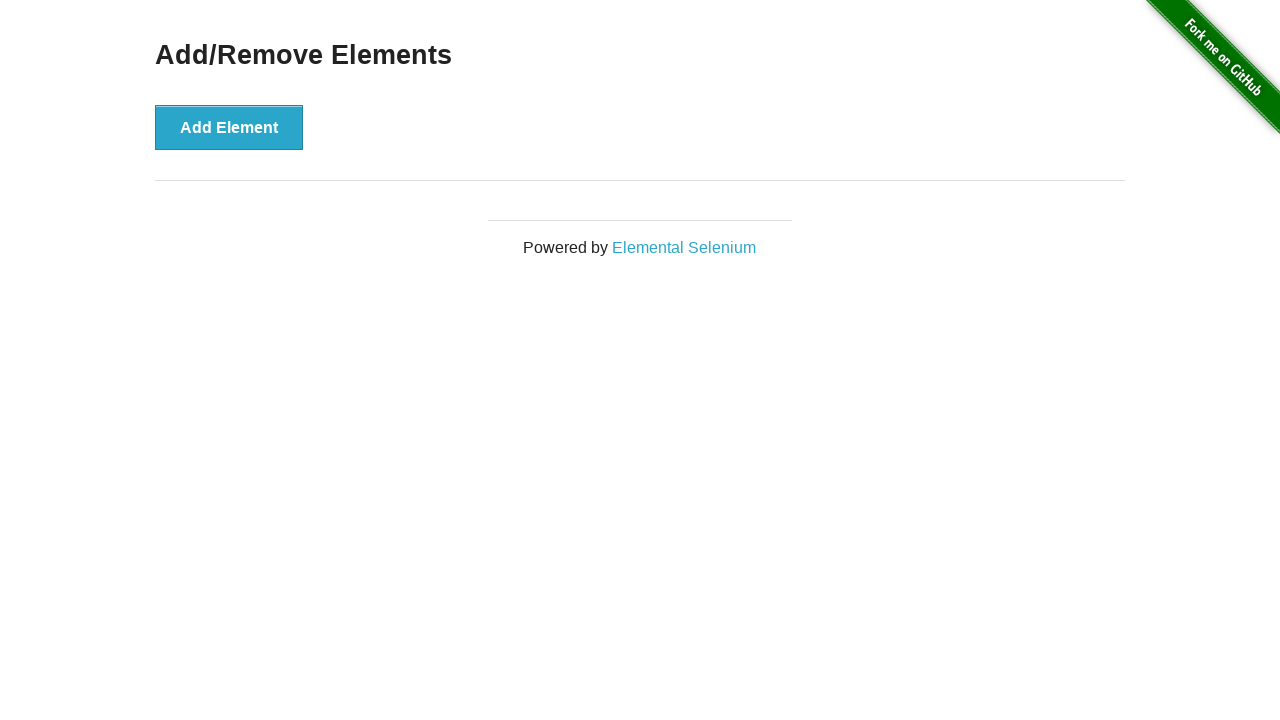

Waited for page heading to load
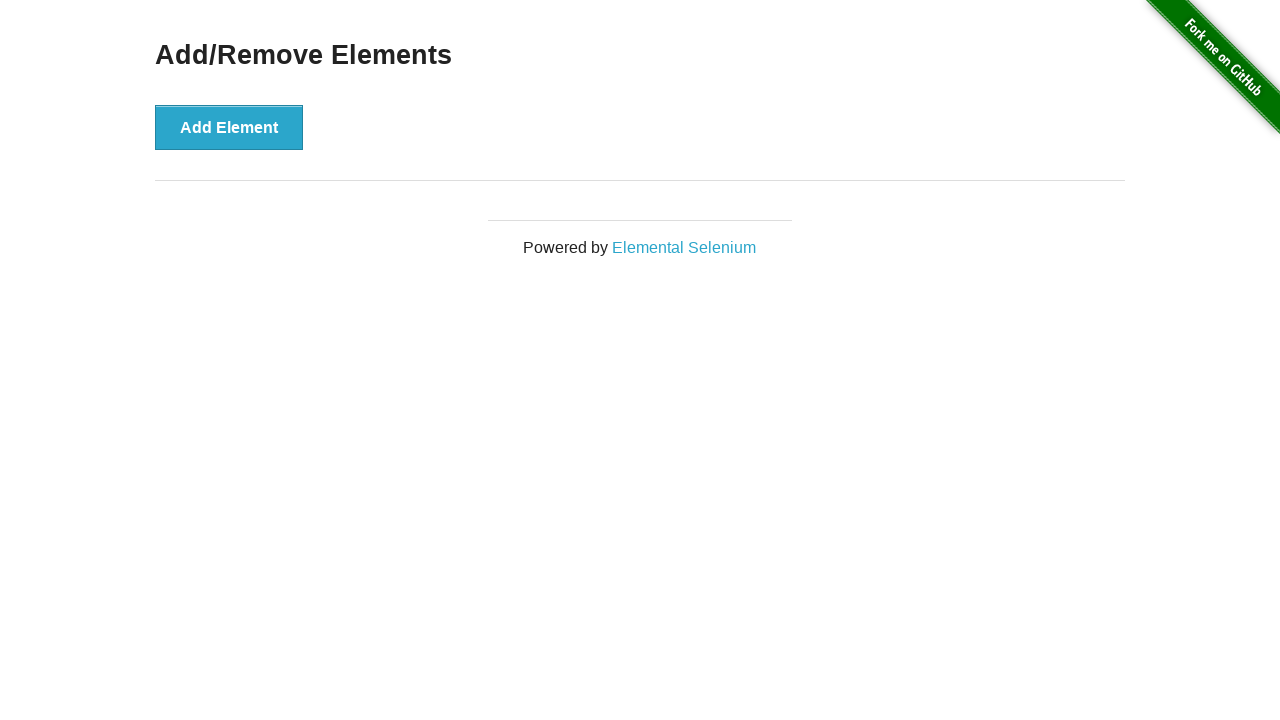

Verified page heading is 'Add/Remove Elements'
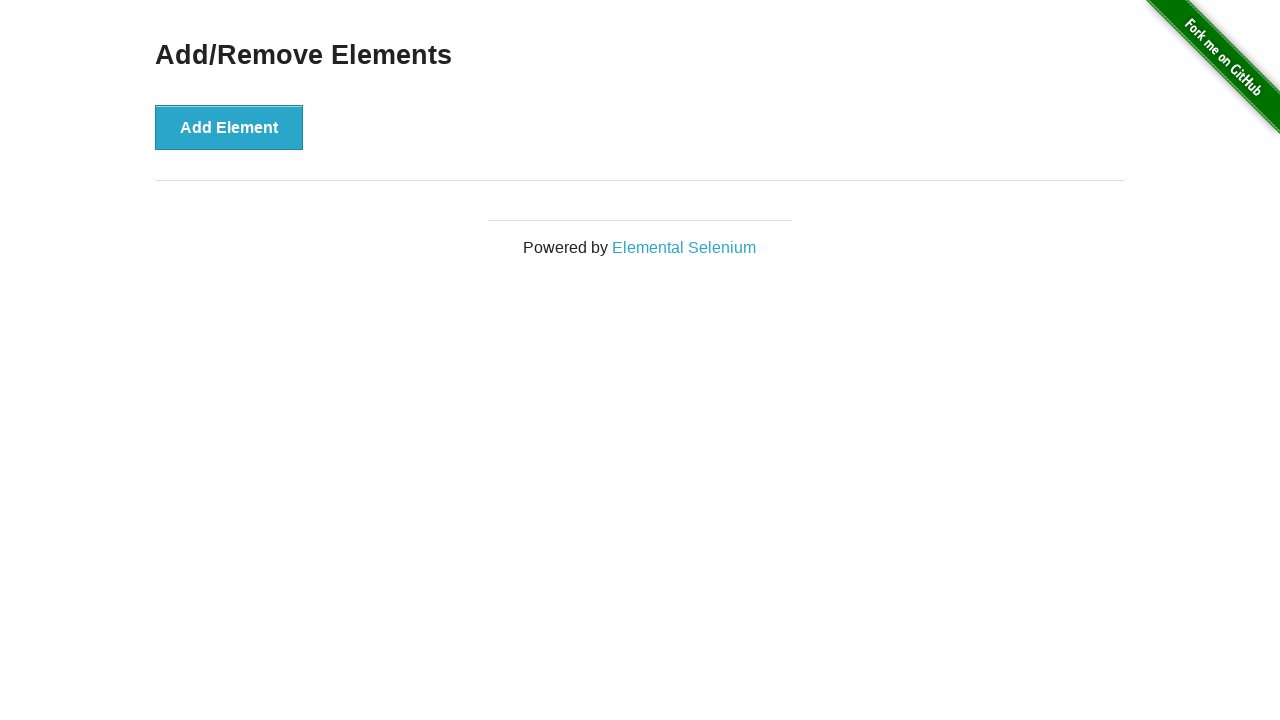

Clicked Add Element button (click 1 of 5) at (229, 127) on button:text('Add Element')
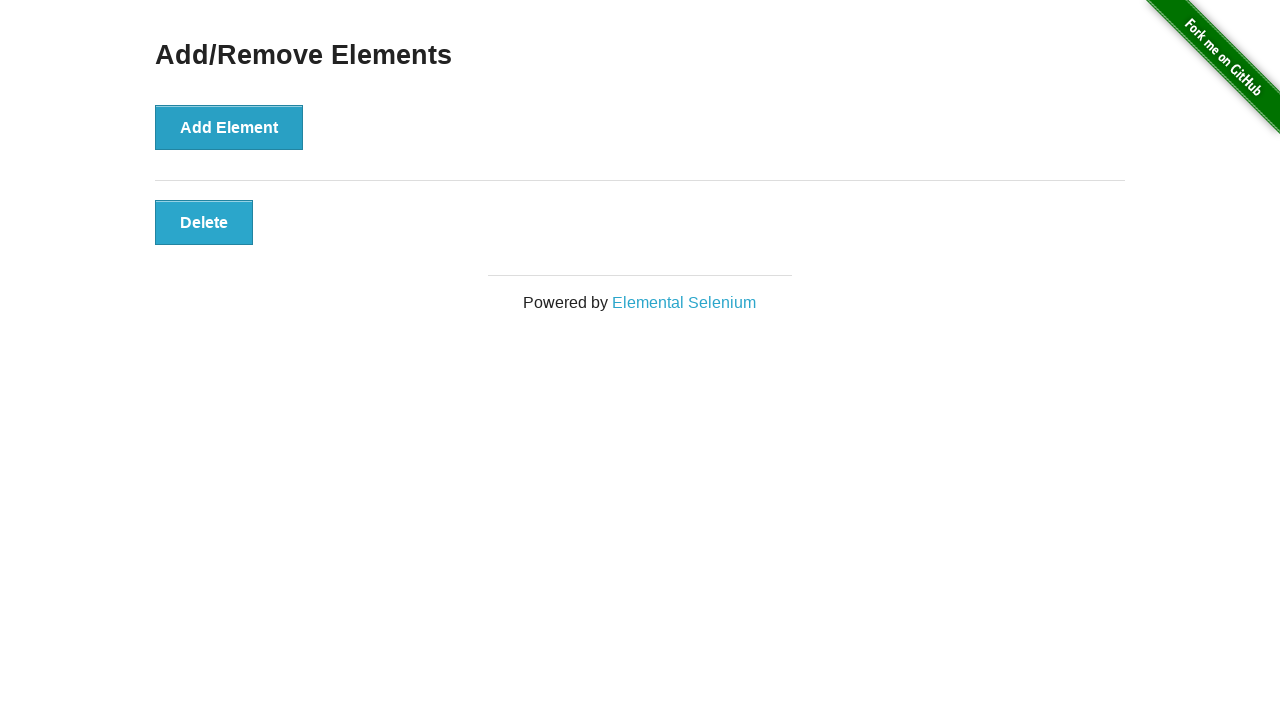

Clicked Add Element button (click 2 of 5) at (229, 127) on button:text('Add Element')
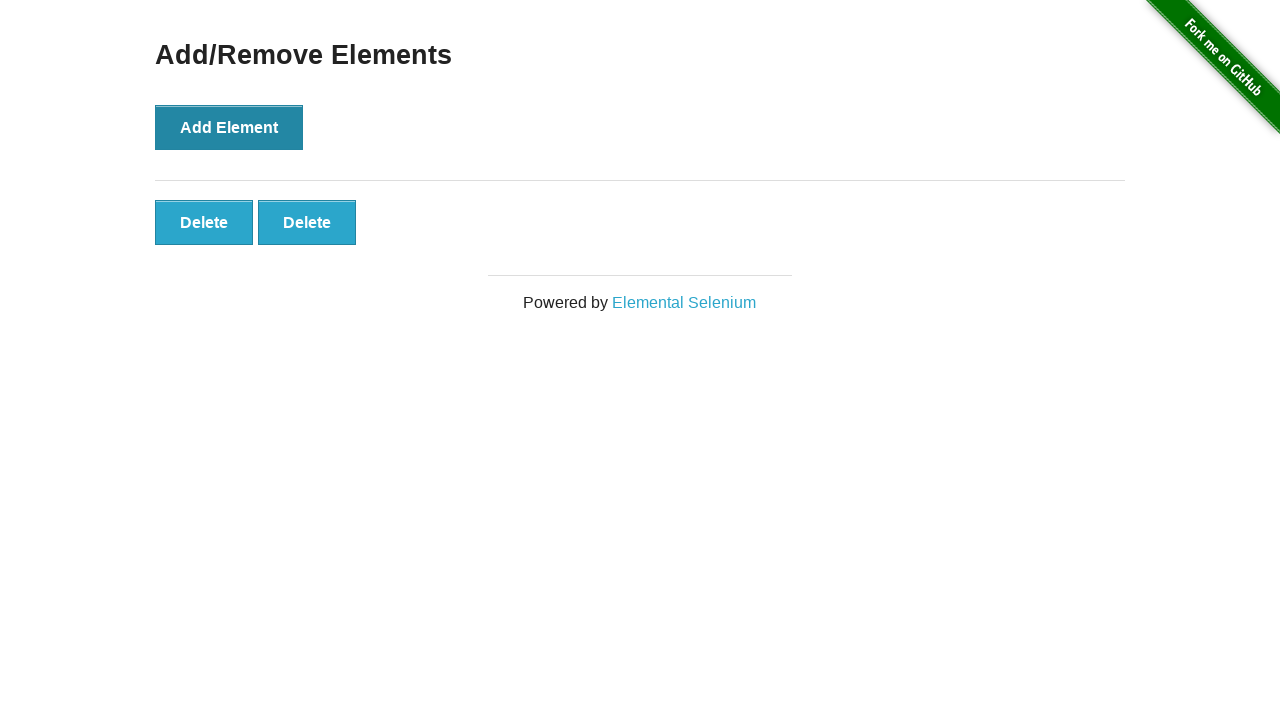

Clicked Add Element button (click 3 of 5) at (229, 127) on button:text('Add Element')
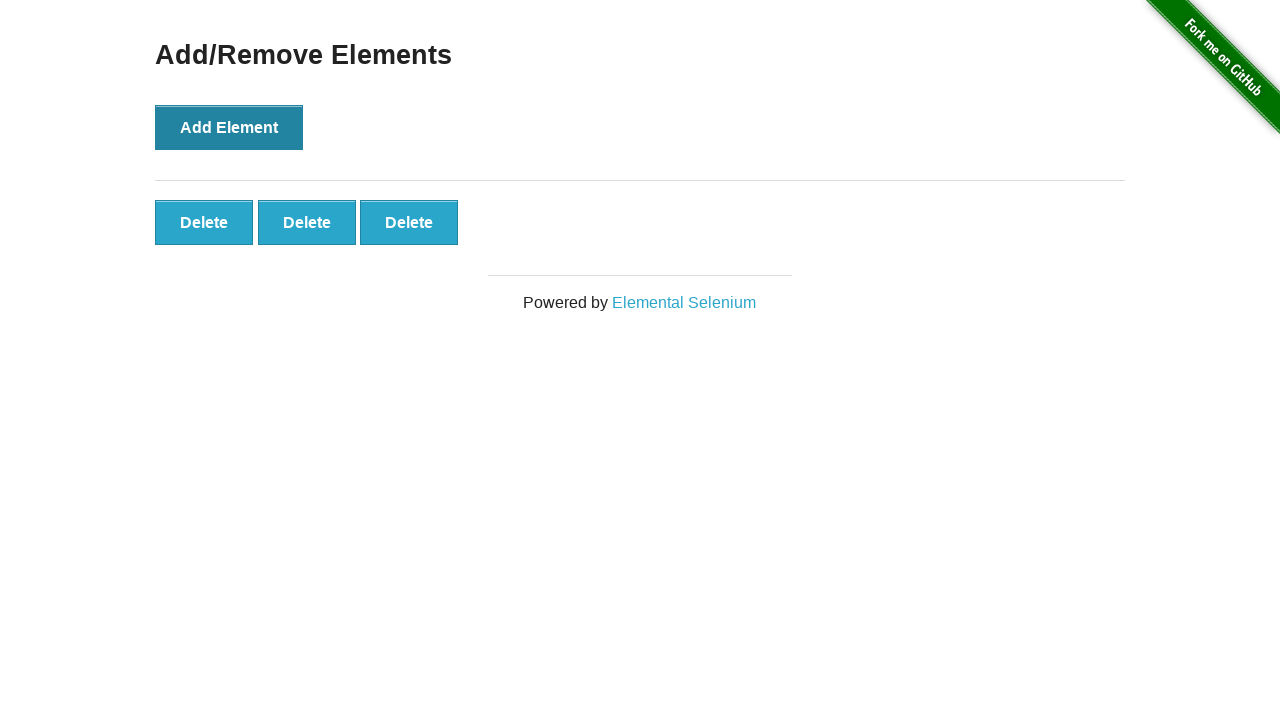

Clicked Add Element button (click 4 of 5) at (229, 127) on button:text('Add Element')
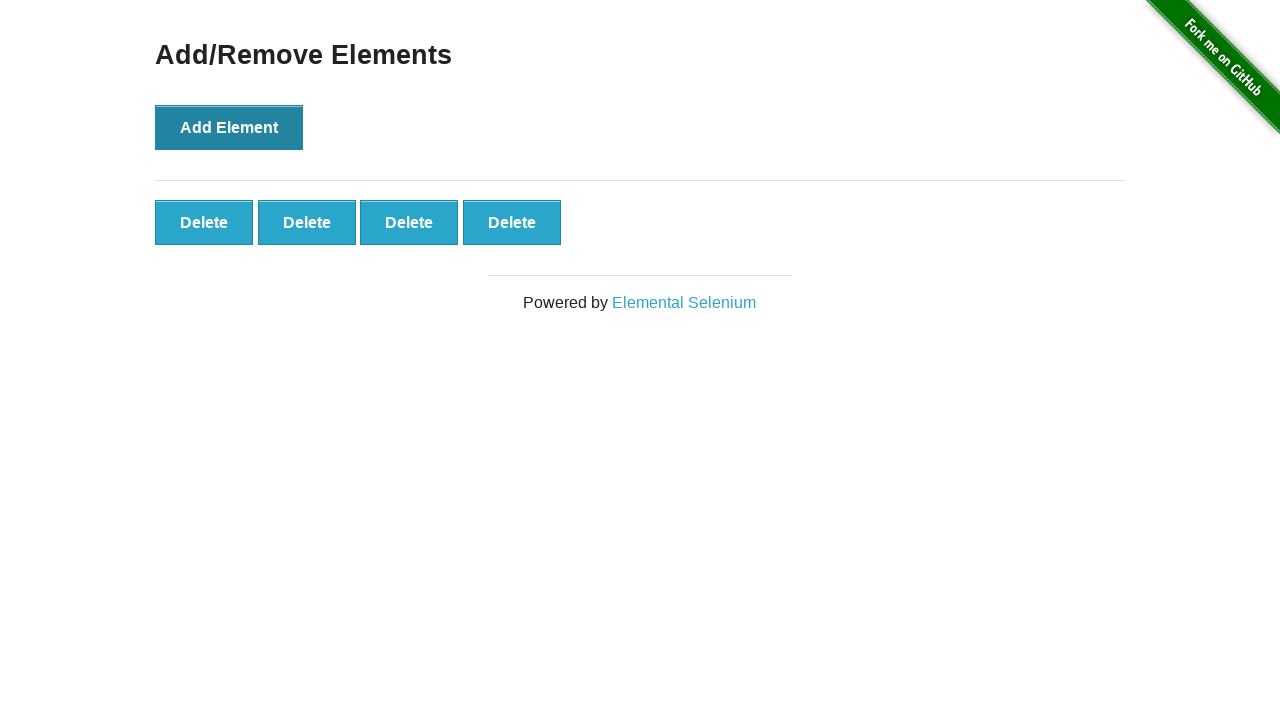

Clicked Add Element button (click 5 of 5) at (229, 127) on button:text('Add Element')
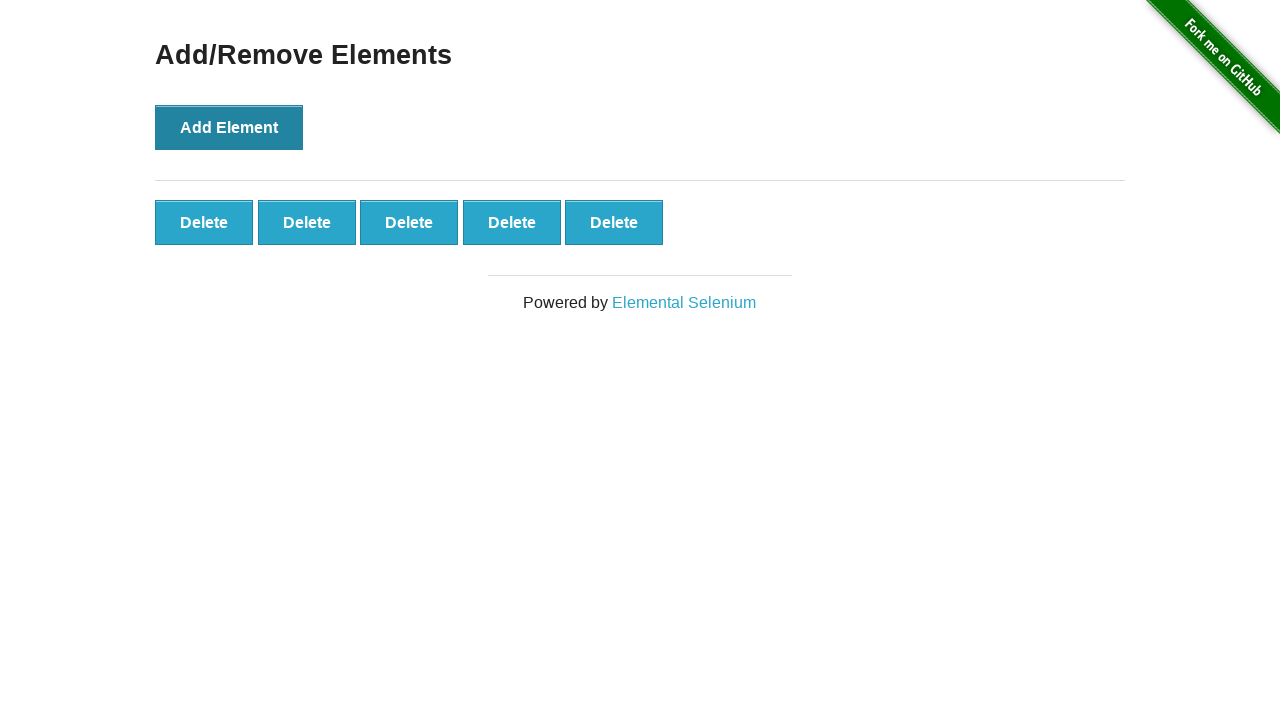

Verified 5 elements were added
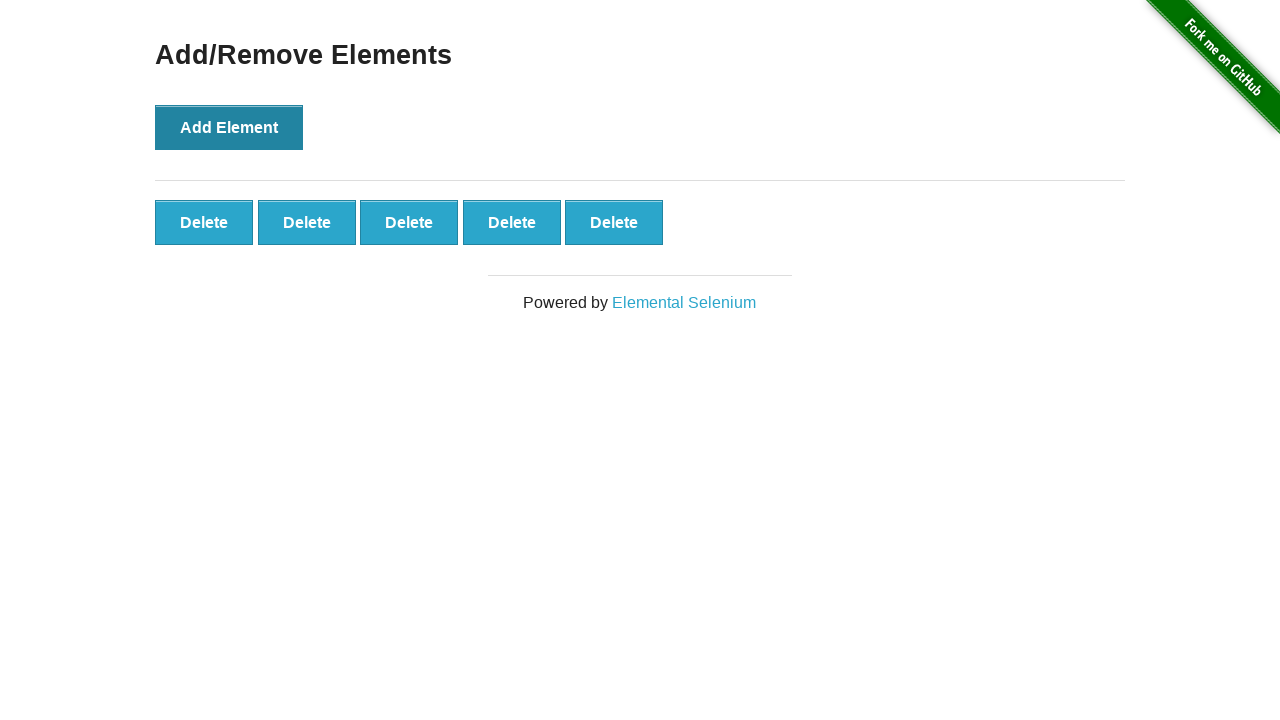

Clicked delete button on 4th element at (512, 222) on .added-manually >> nth=3
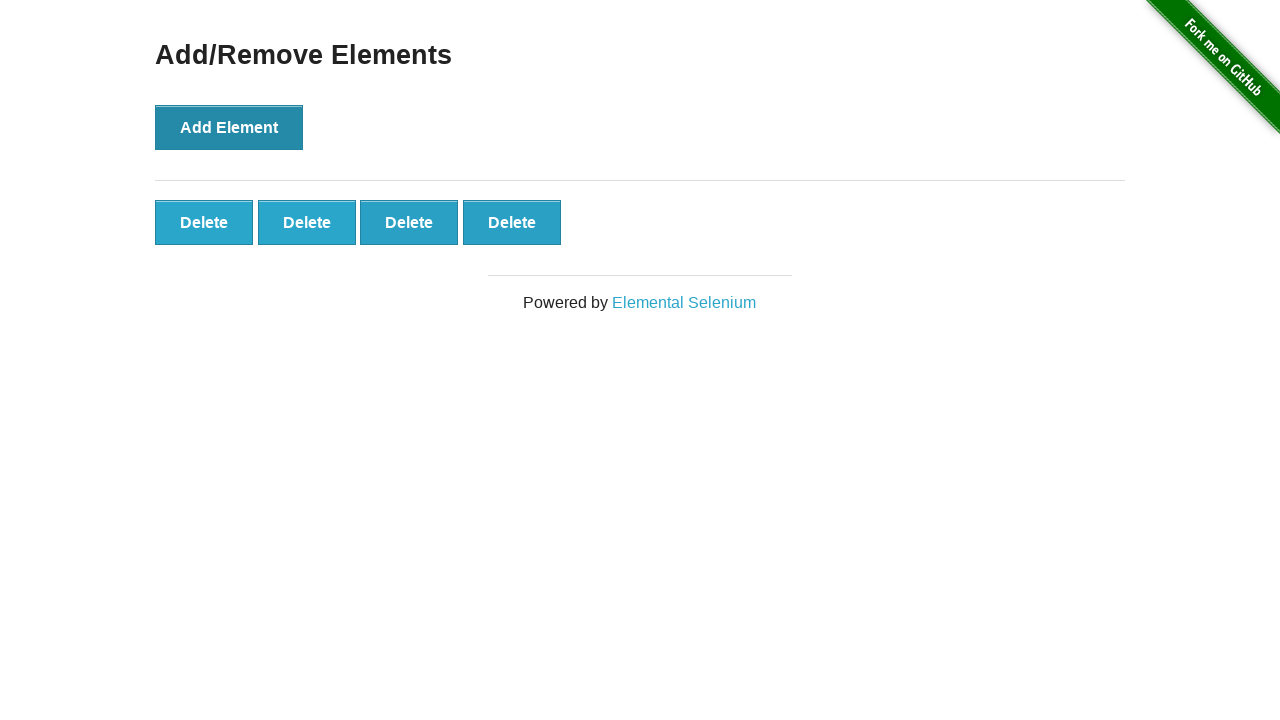

Clicked delete button on 3rd element at (409, 222) on .added-manually >> nth=2
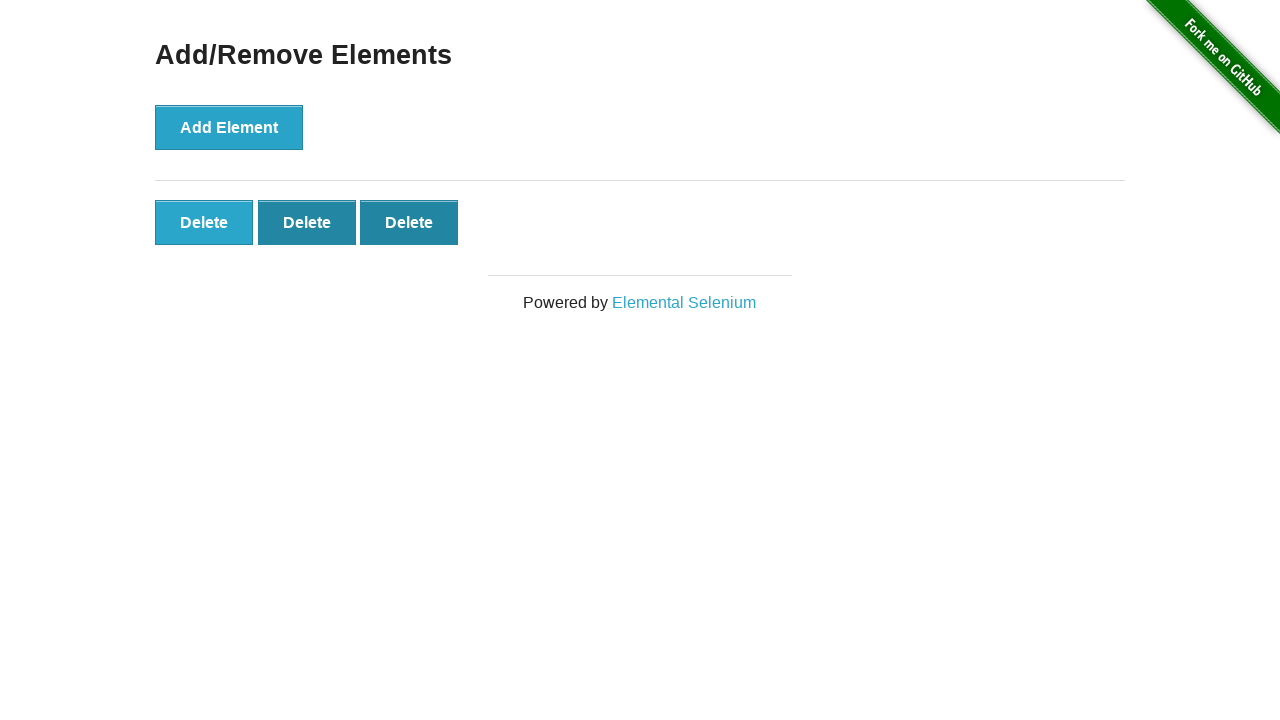

Verified 3 elements remain after deletion
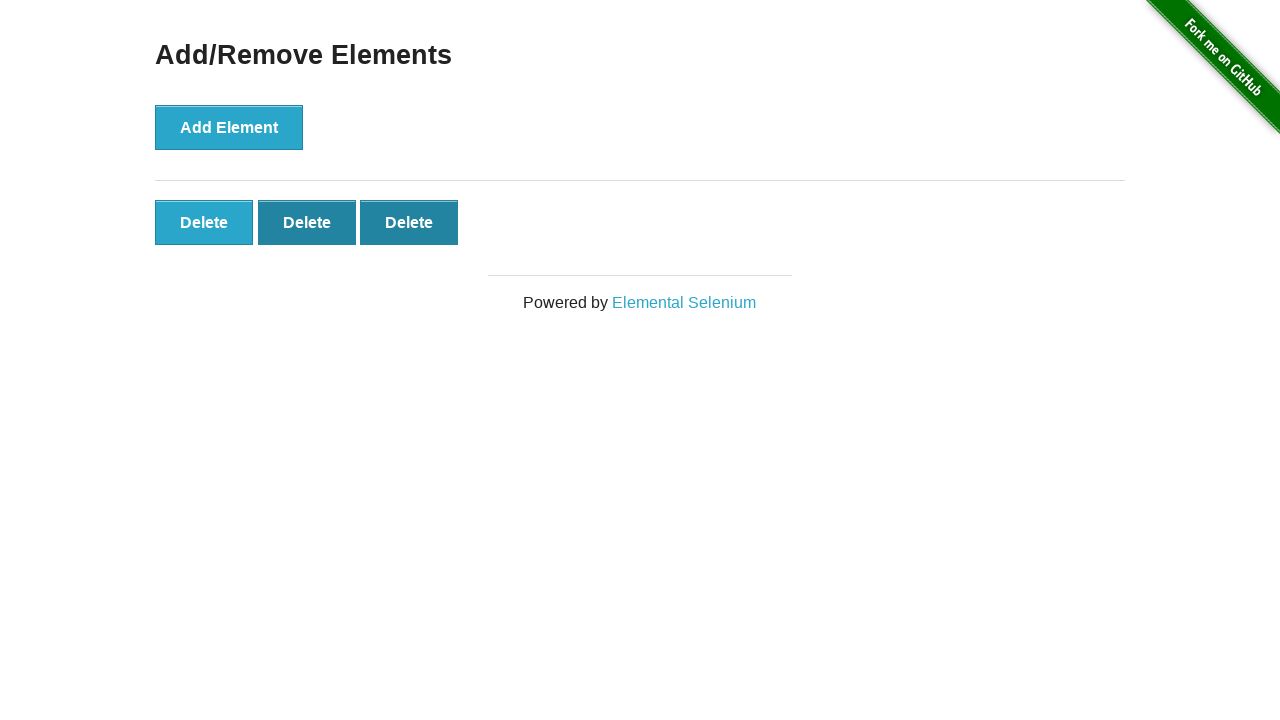

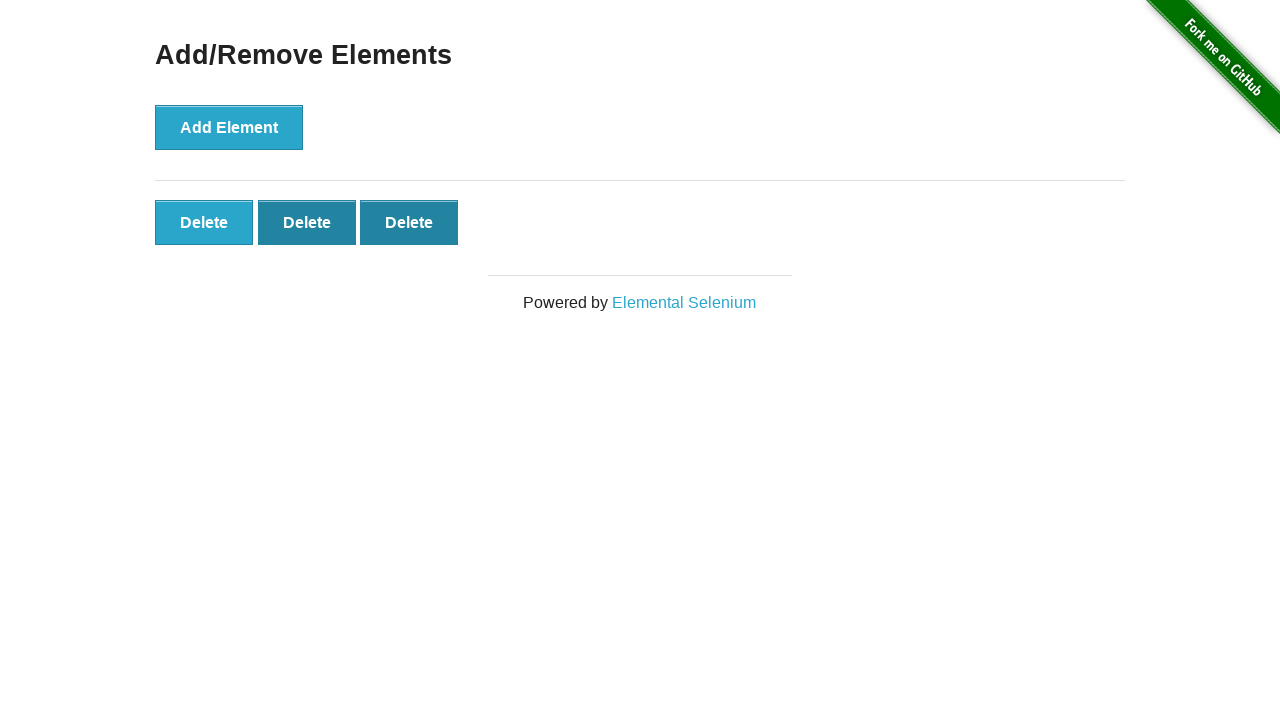